Tests right-click context menu functionality by performing a right-click on a specific element

Starting URL: https://swisnl.github.io/jQuery-contextMenu/demo/input.html

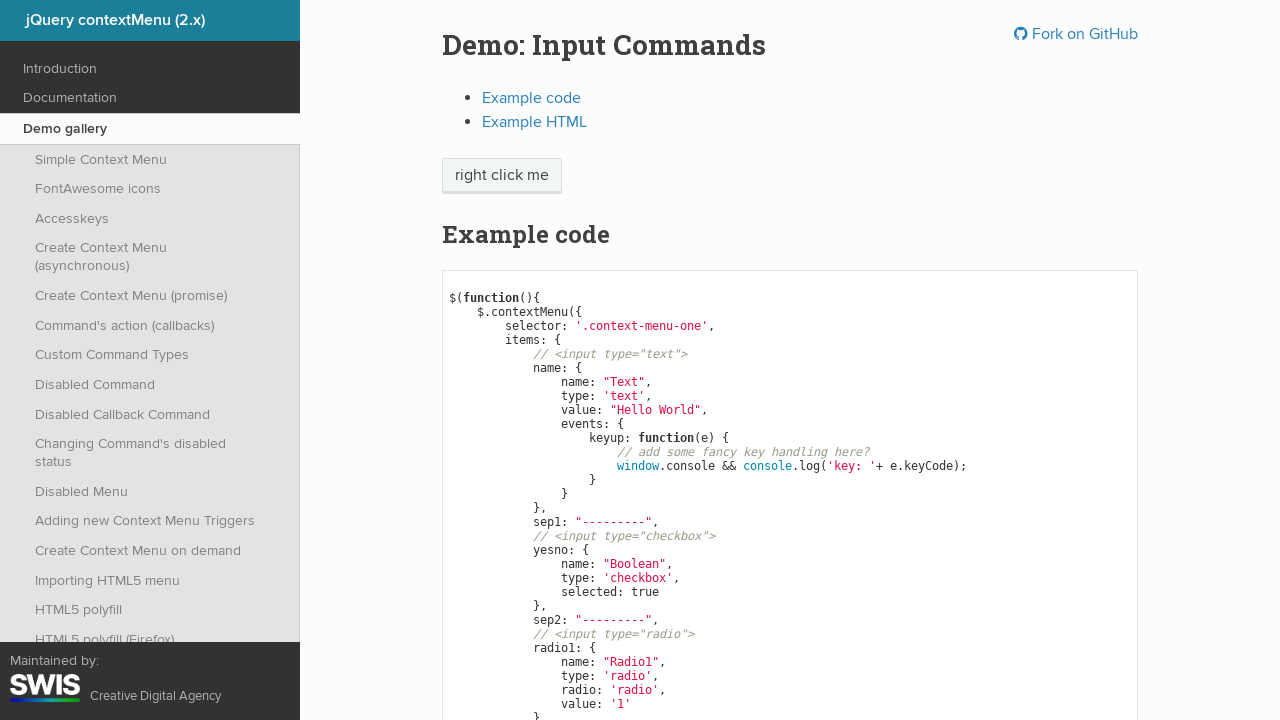

Located the element for right-click test
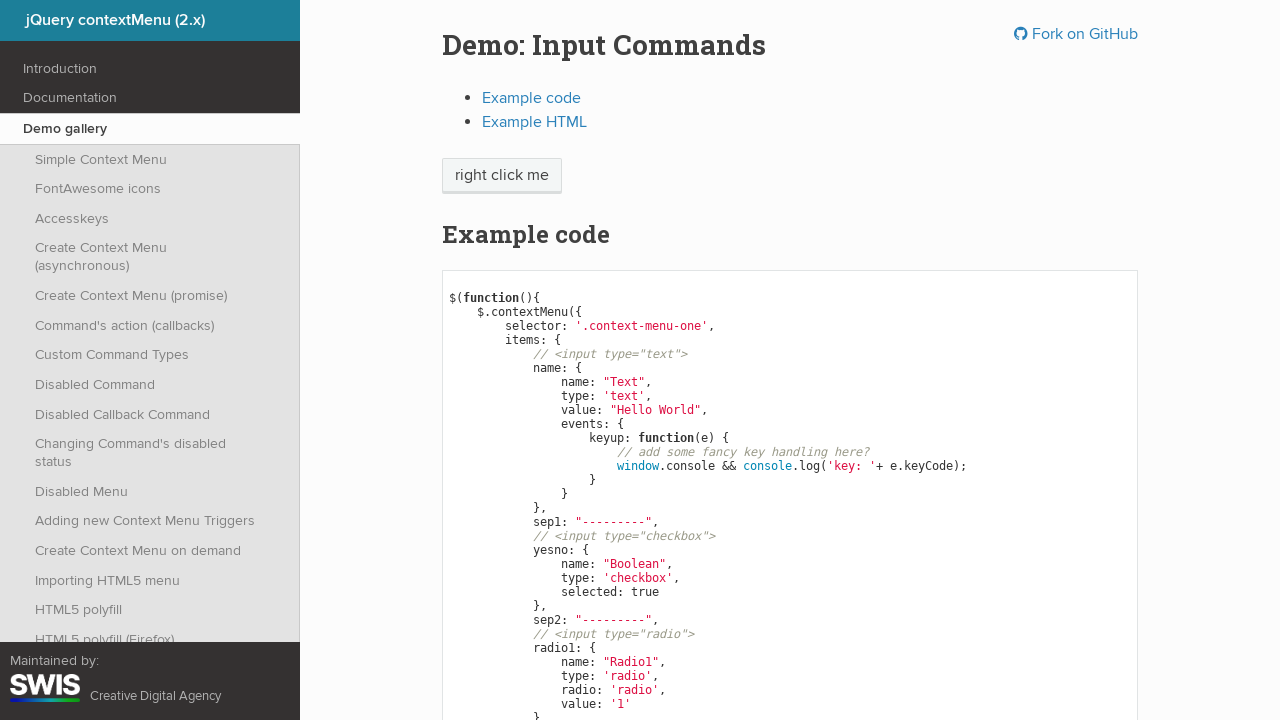

Performed right-click on the element to open context menu at (502, 176) on xpath=/html/body/div/section/div/div/div/p/span
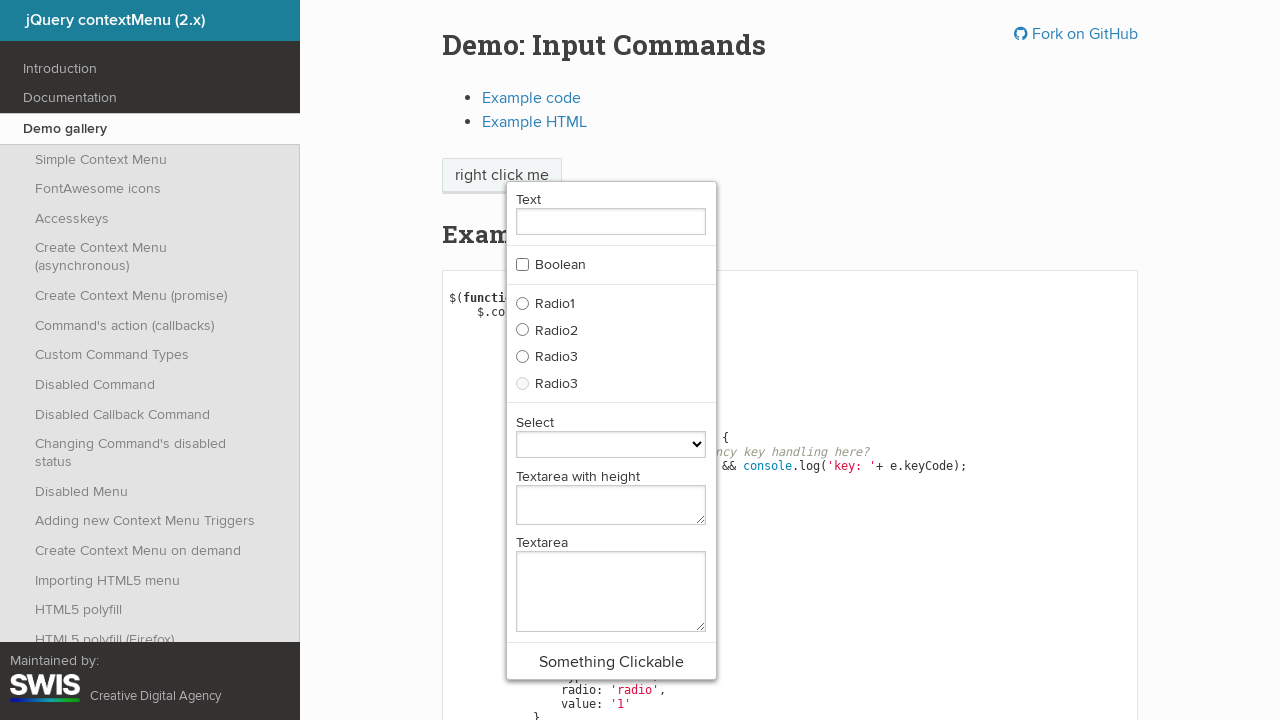

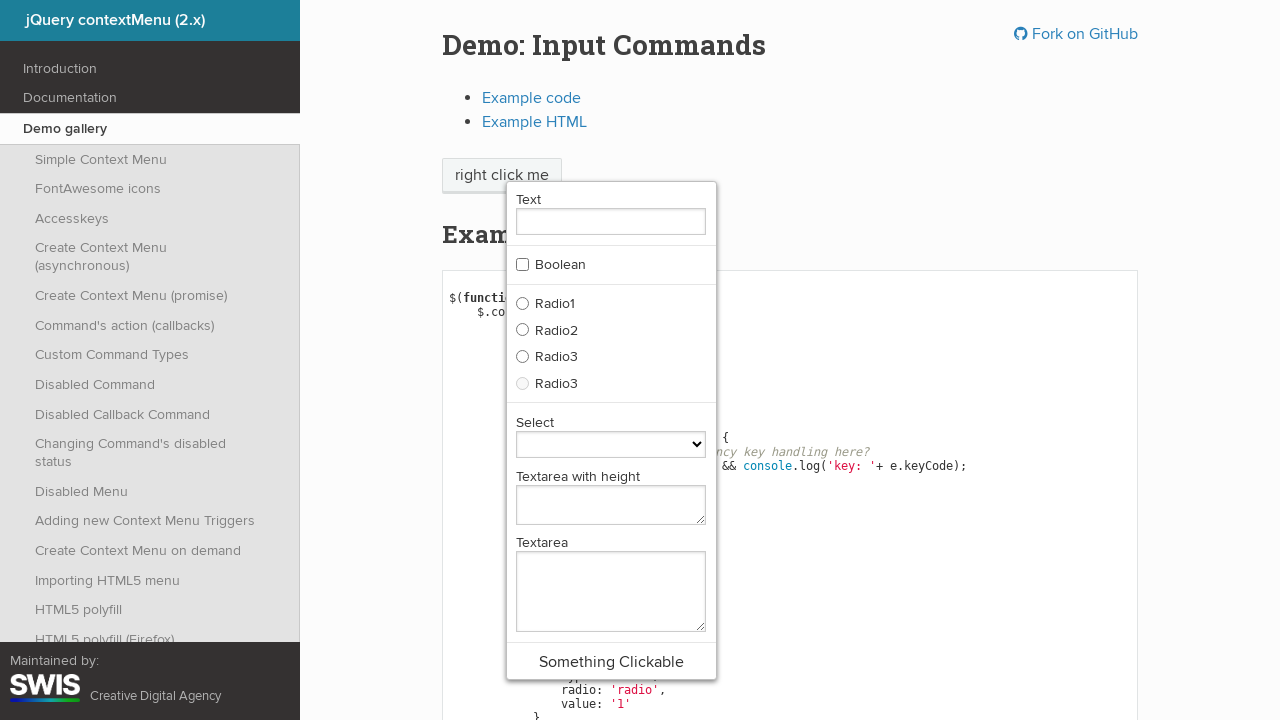